Tests radio button selection by clicking on the label text for the male gender option and verifying the corresponding radio button becomes selected

Starting URL: https://testotomasyonu.com/form

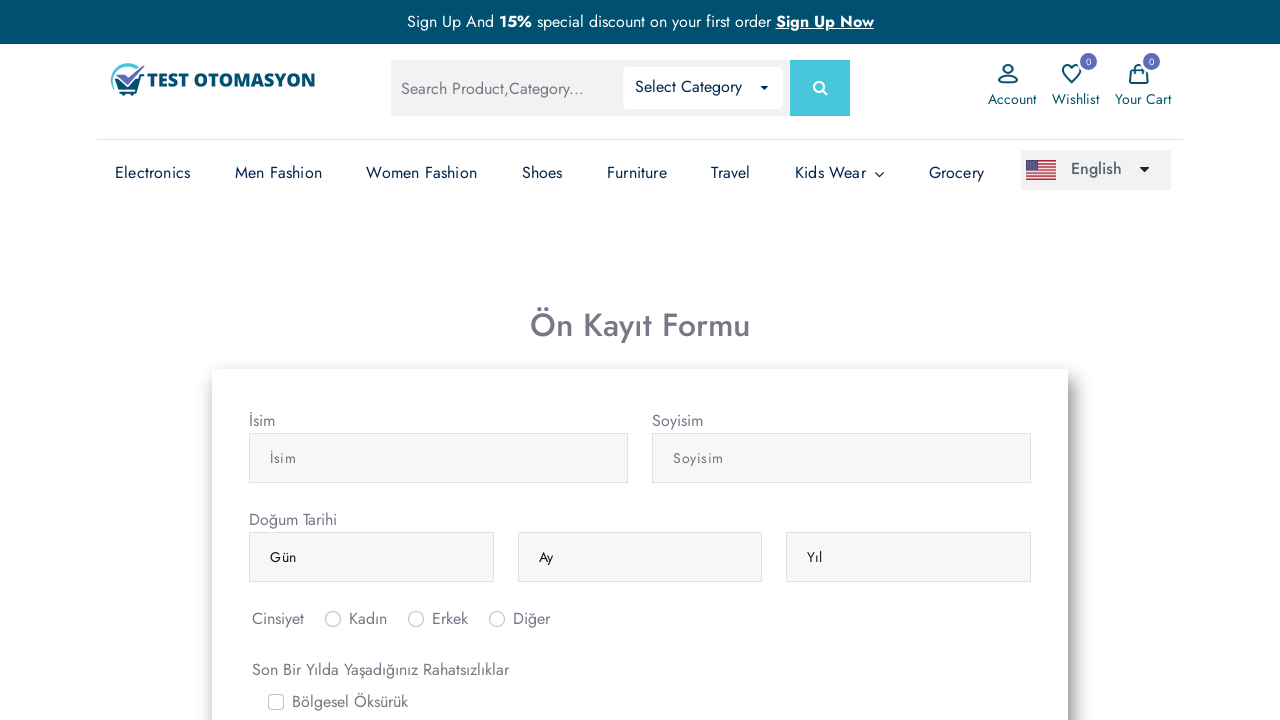

Clicked on the label text for male gender option (erkek) at (450, 619) on label[for='inlineRadio2']
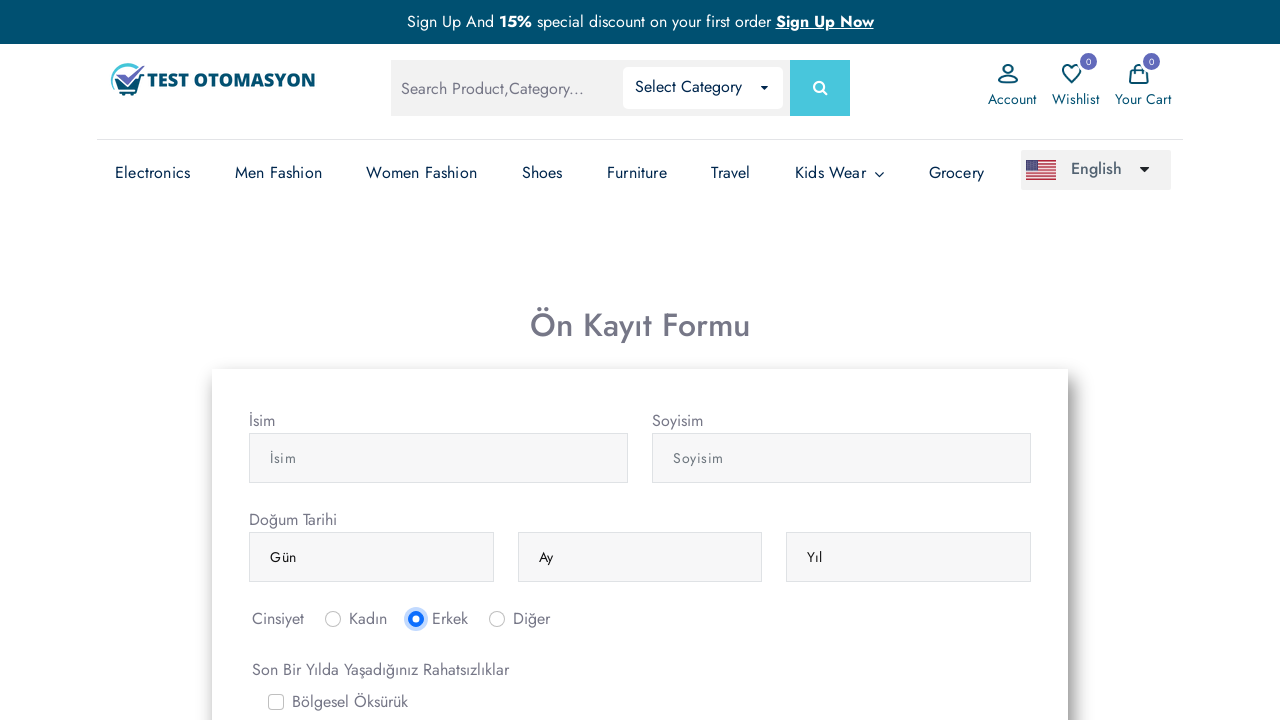

Verified that the male radio button (inlineRadio2) is selected
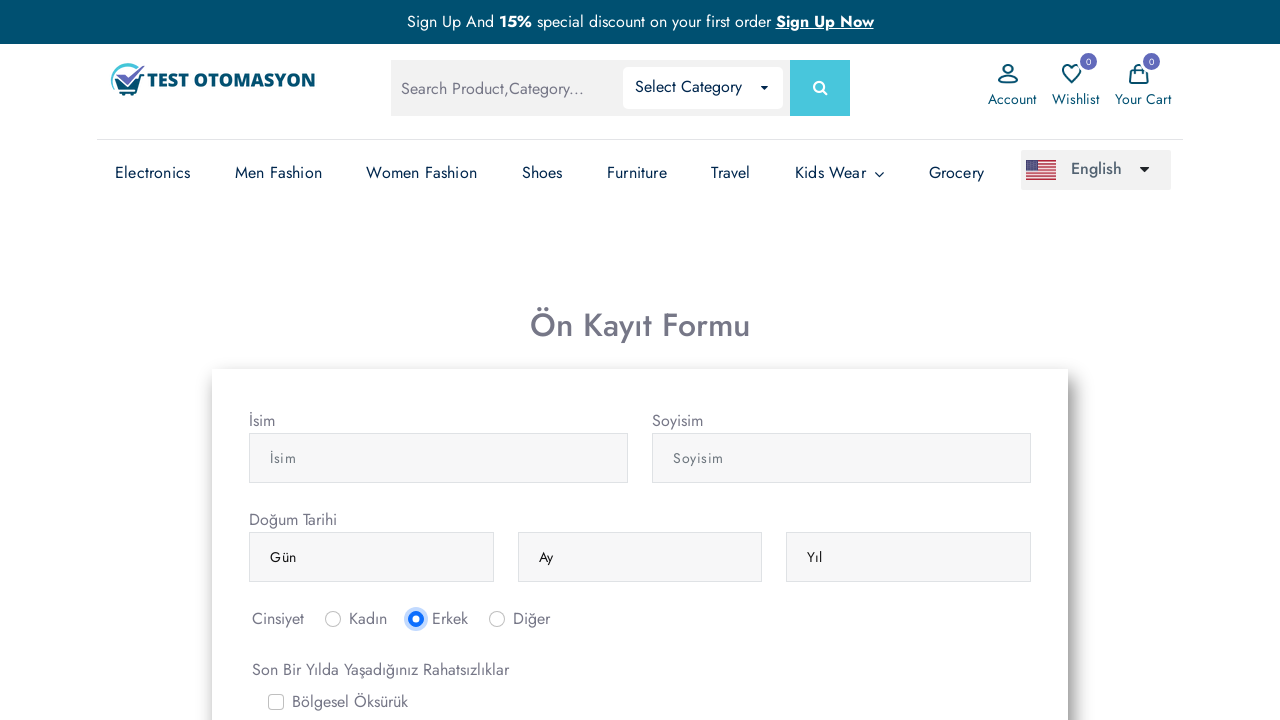

Verified that the first radio button (inlineRadio1) is not selected
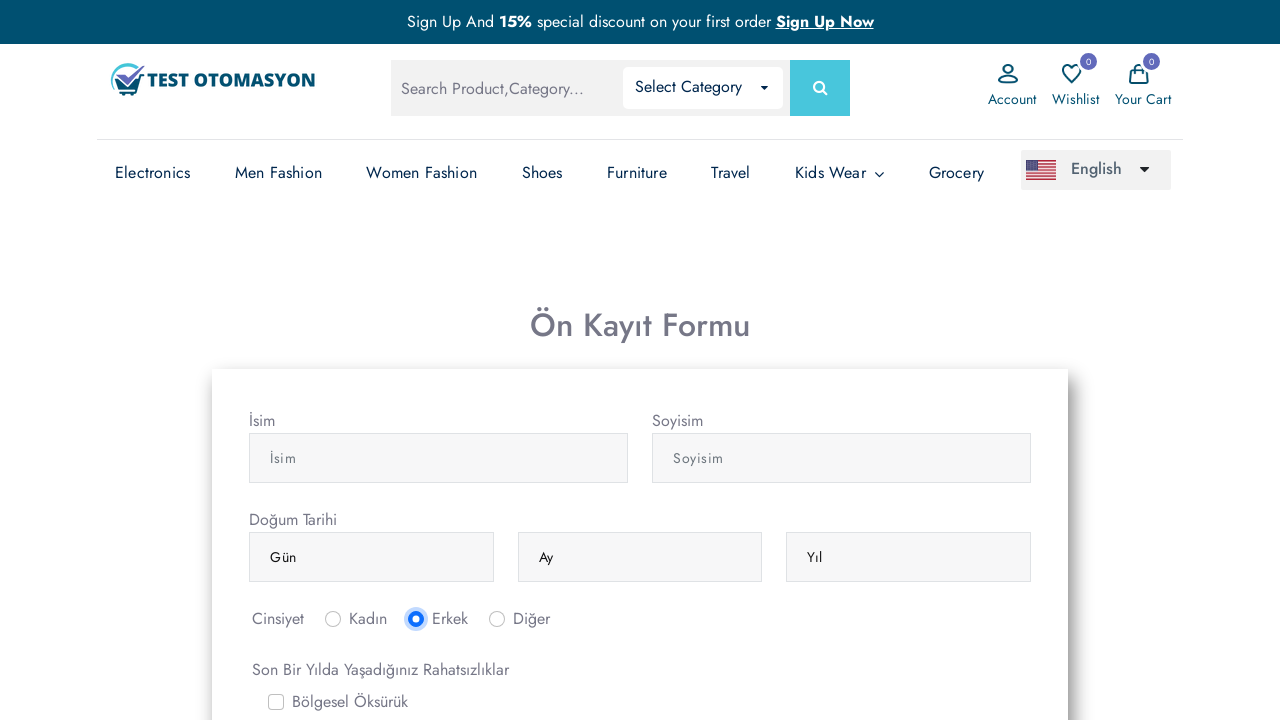

Verified that the third radio button (inlineRadio3) is not selected
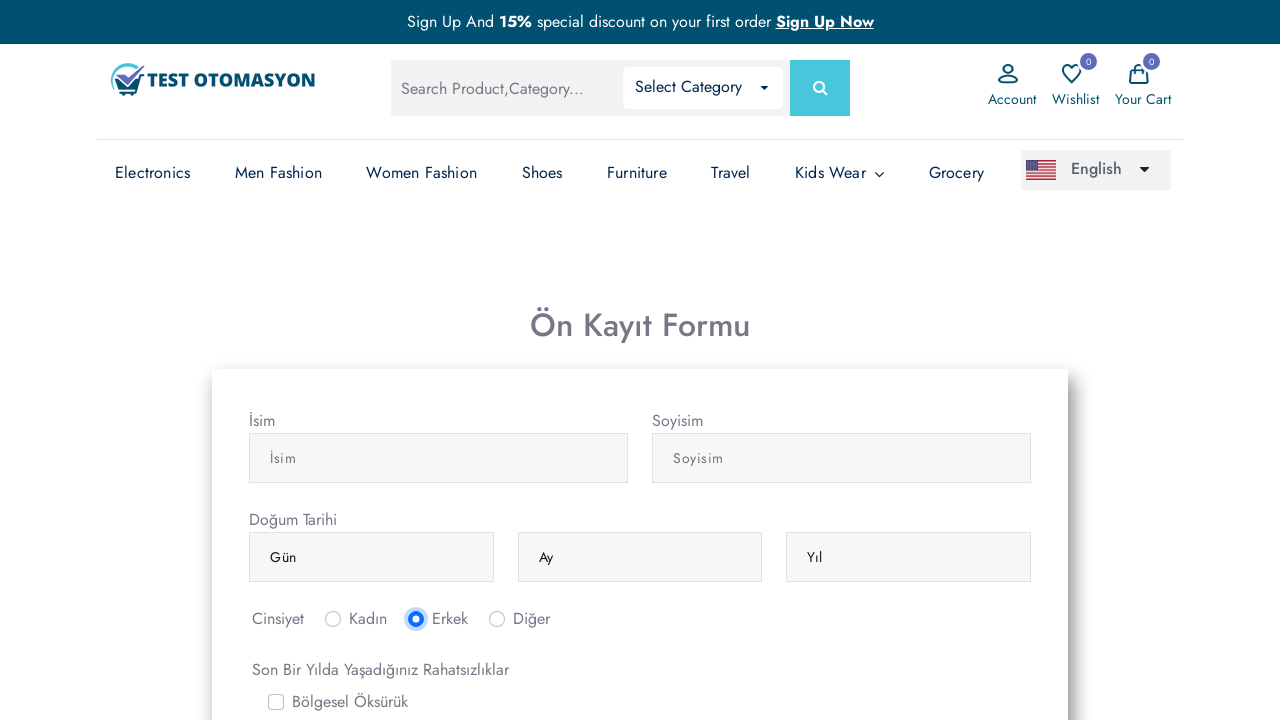

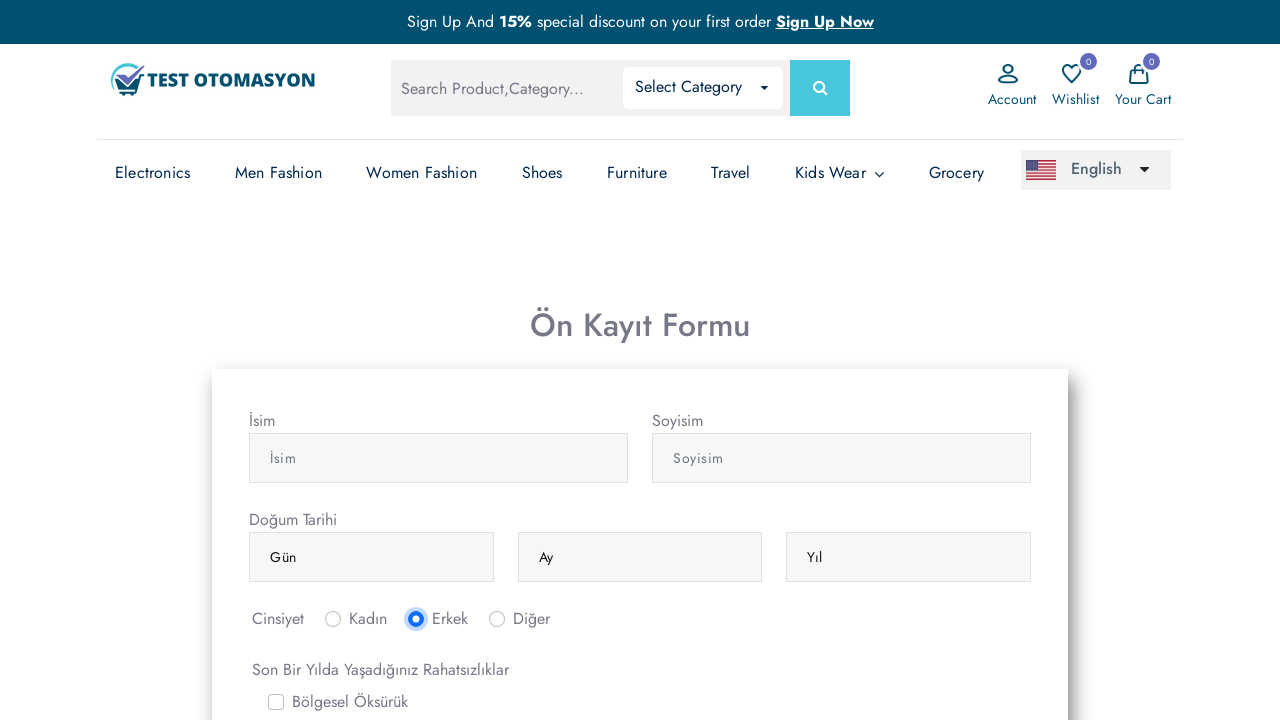